Tests drag and drop functionality by dragging an element and dropping it into a target area

Starting URL: https://sahitest.com/demo/dragDropMooTools.htm

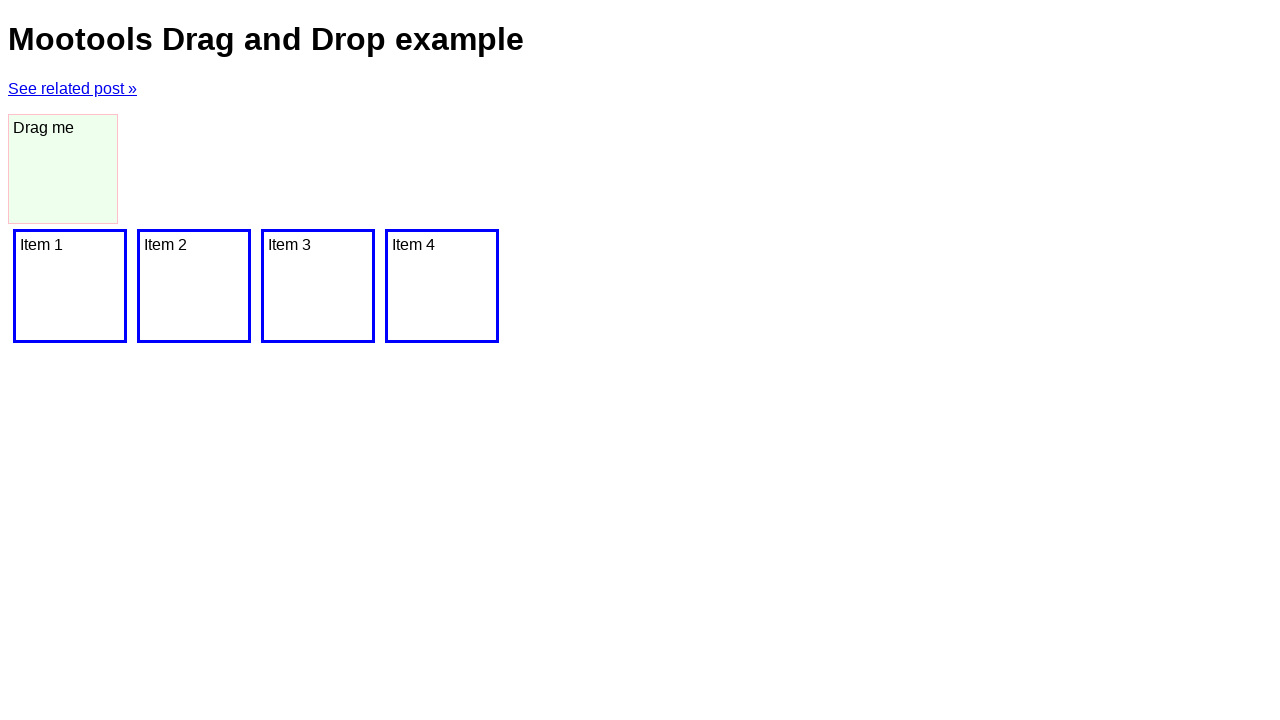

Navigated to drag and drop demo page
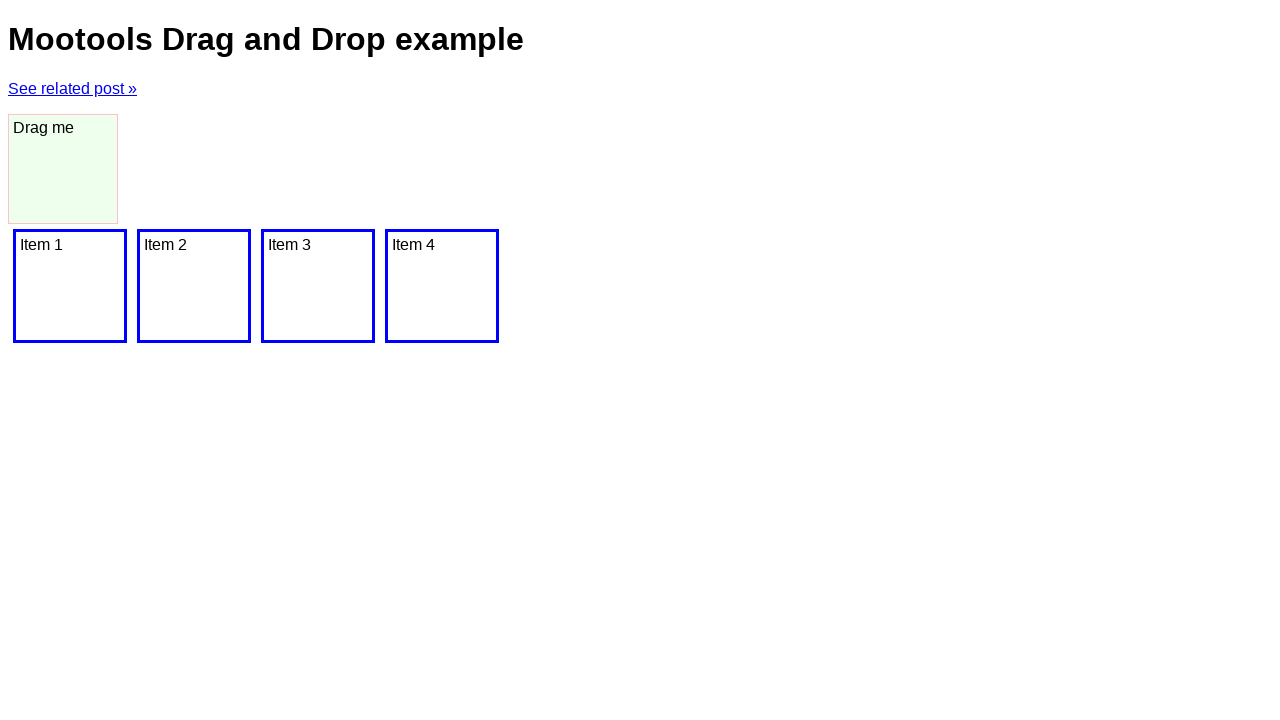

Located draggable element
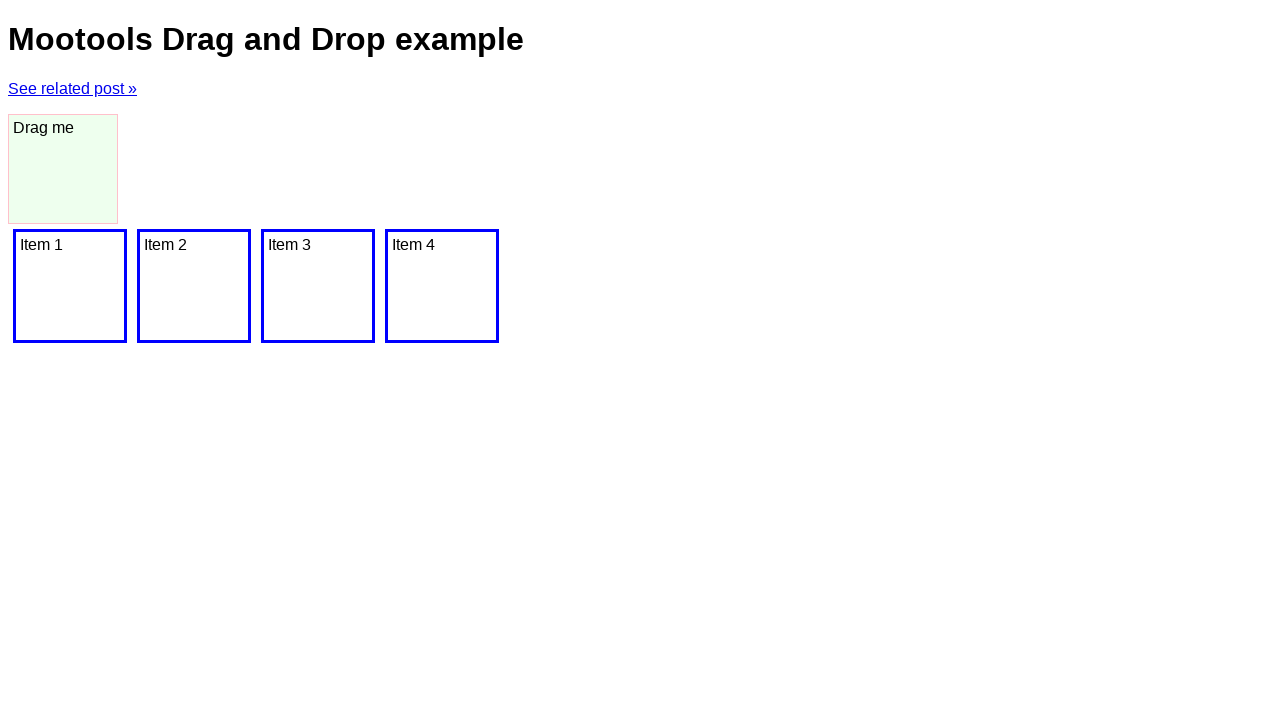

Located drop target area
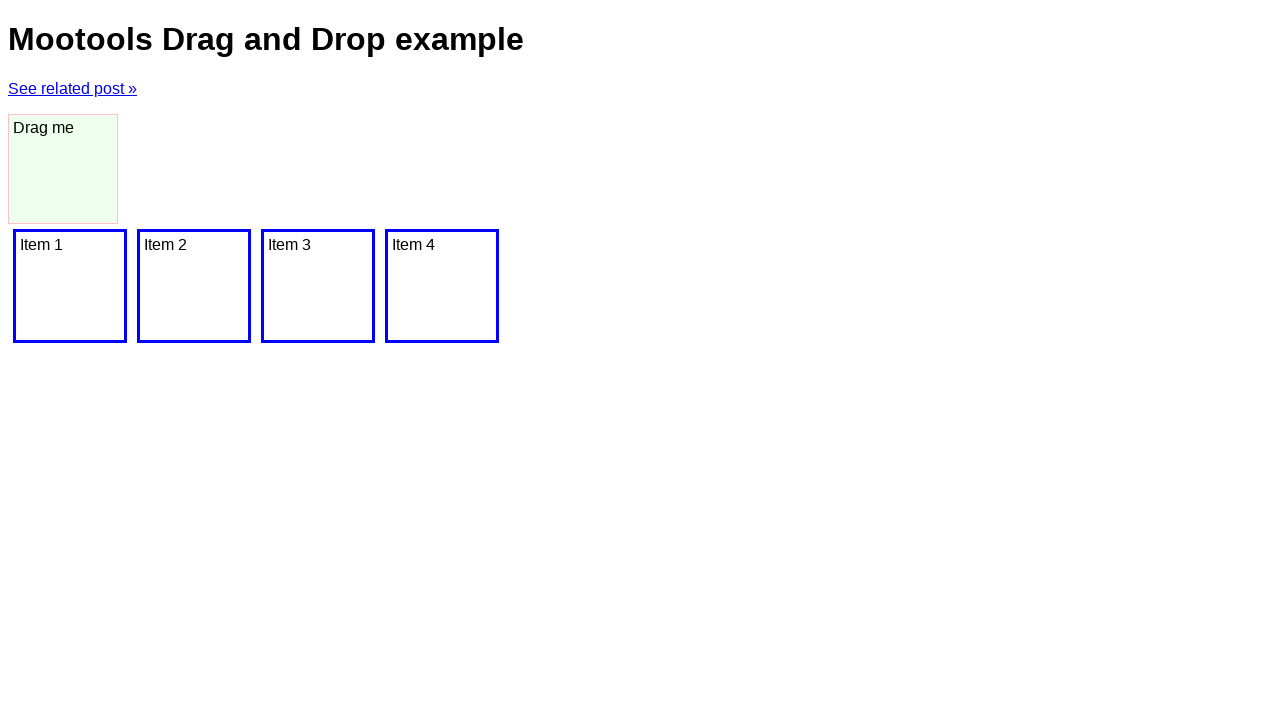

Dragged element to target drop area at (70, 286)
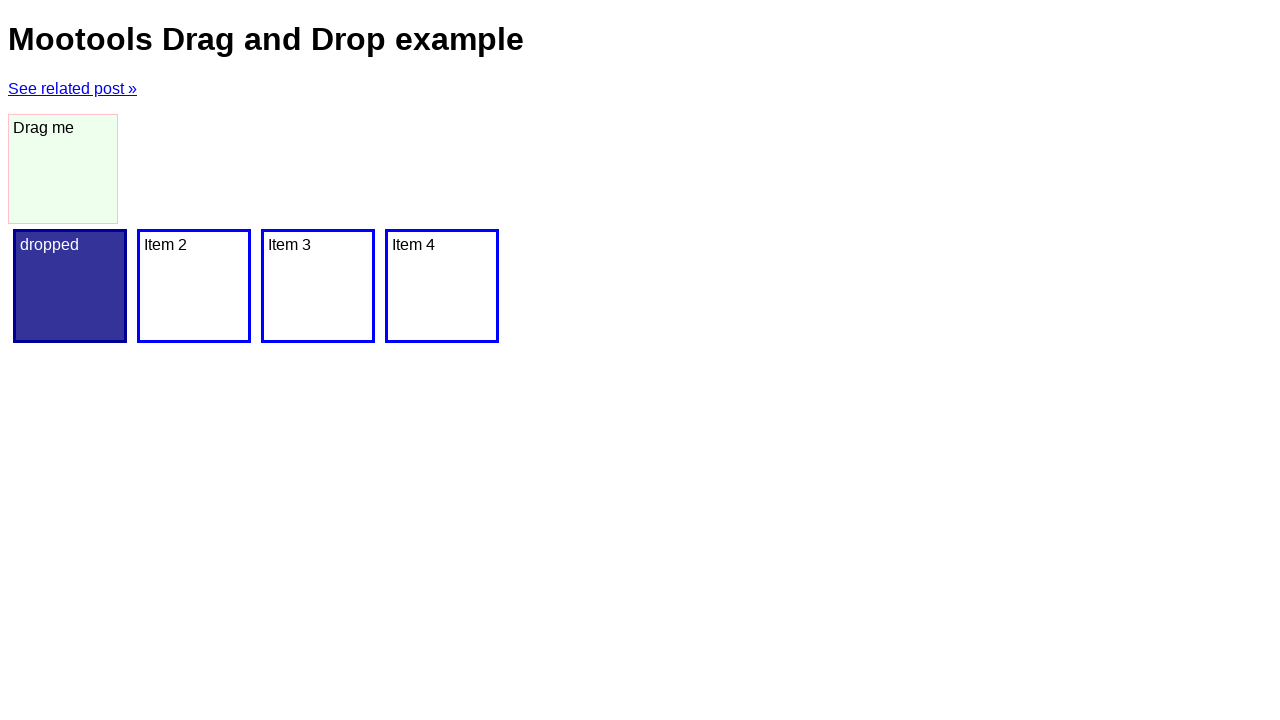

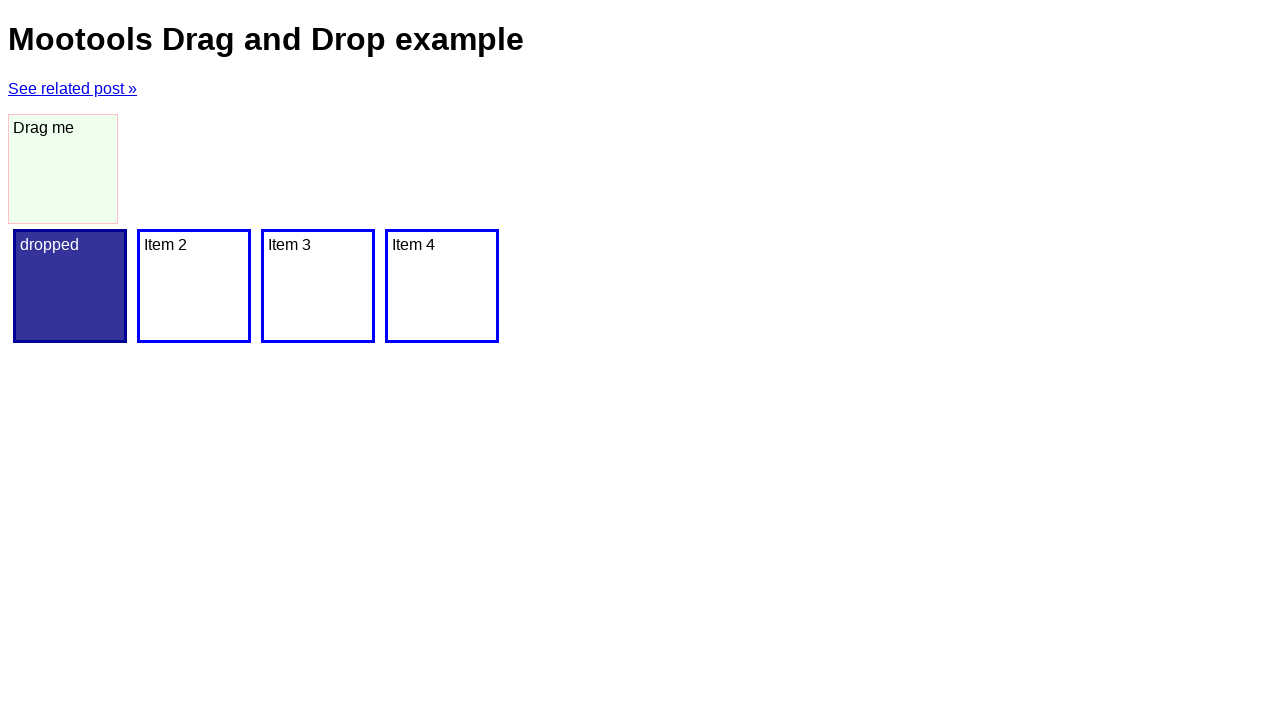